Tests marking todo items as complete by checking their checkboxes

Starting URL: https://demo.playwright.dev/todomvc

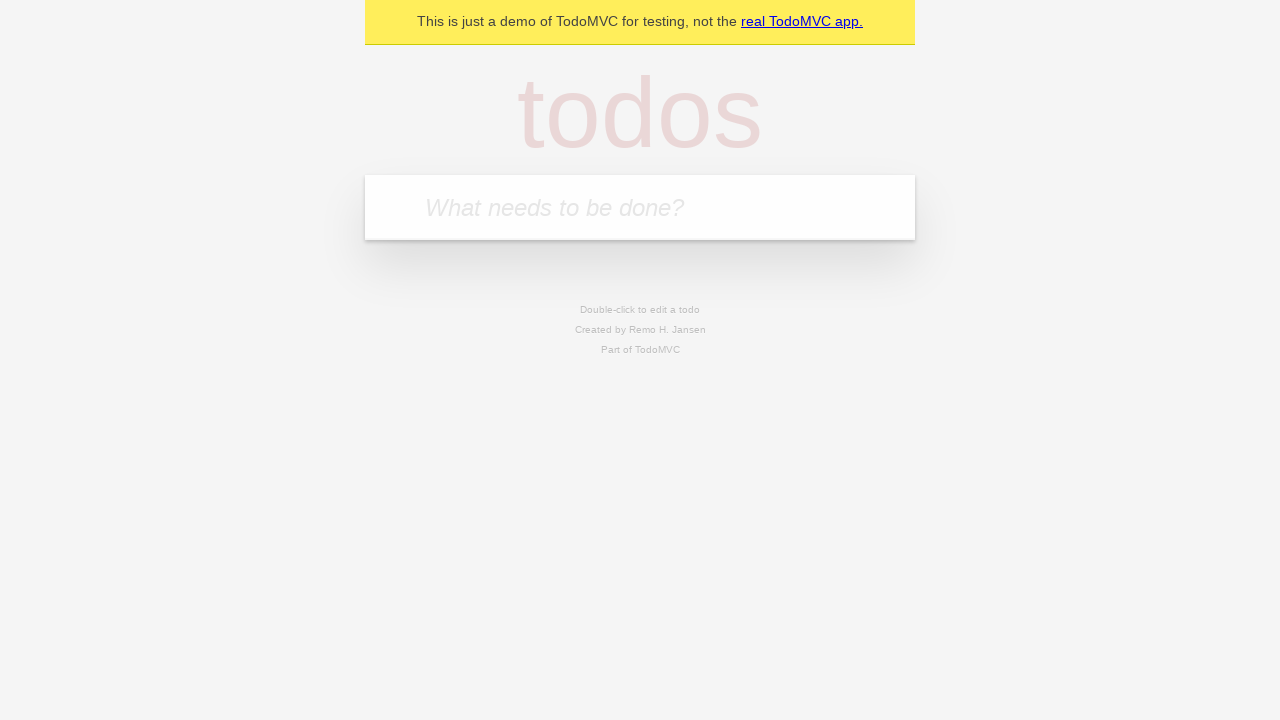

Filled todo input with 'buy some cheese' on internal:attr=[placeholder="What needs to be done?"i]
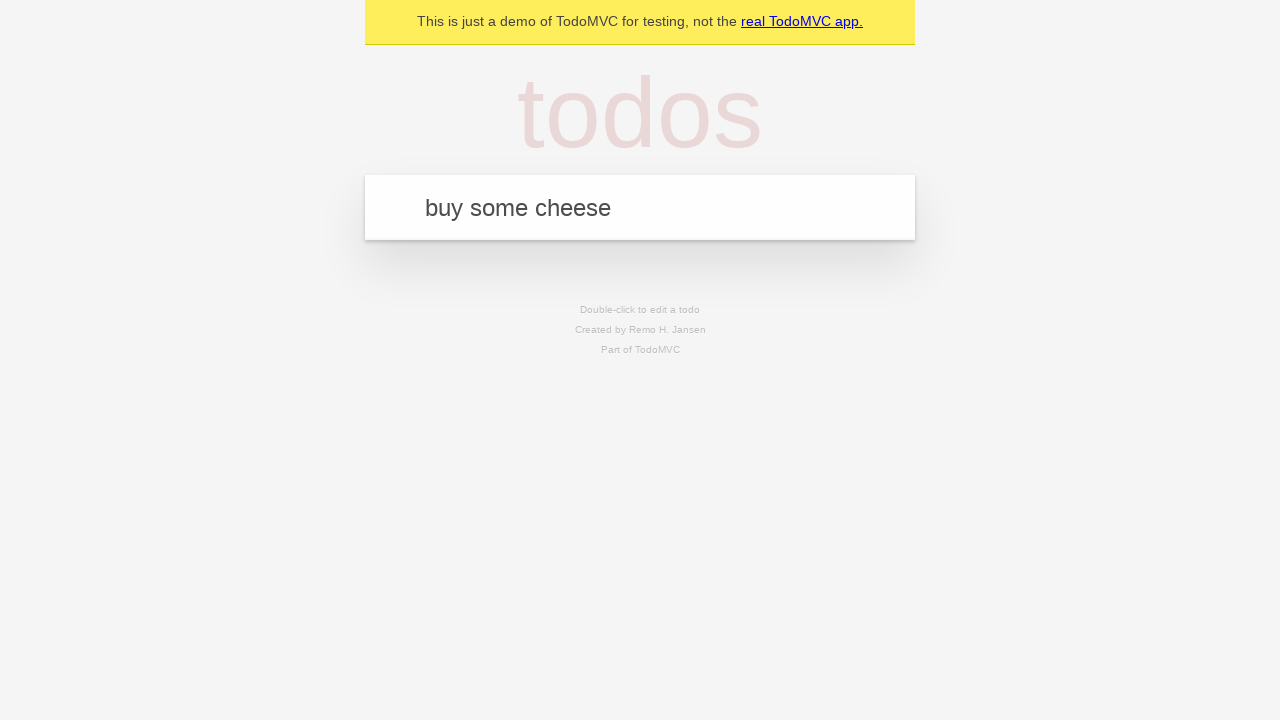

Pressed Enter to add first todo on internal:attr=[placeholder="What needs to be done?"i]
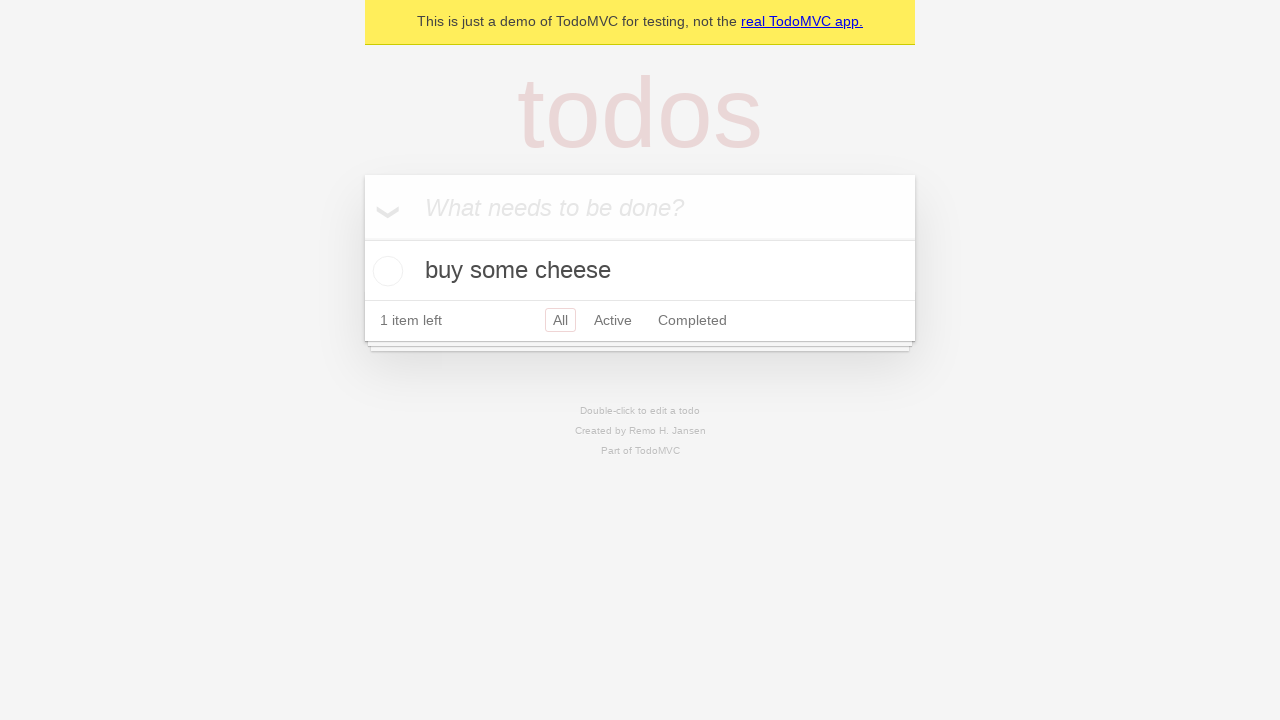

Filled todo input with 'feed the cat' on internal:attr=[placeholder="What needs to be done?"i]
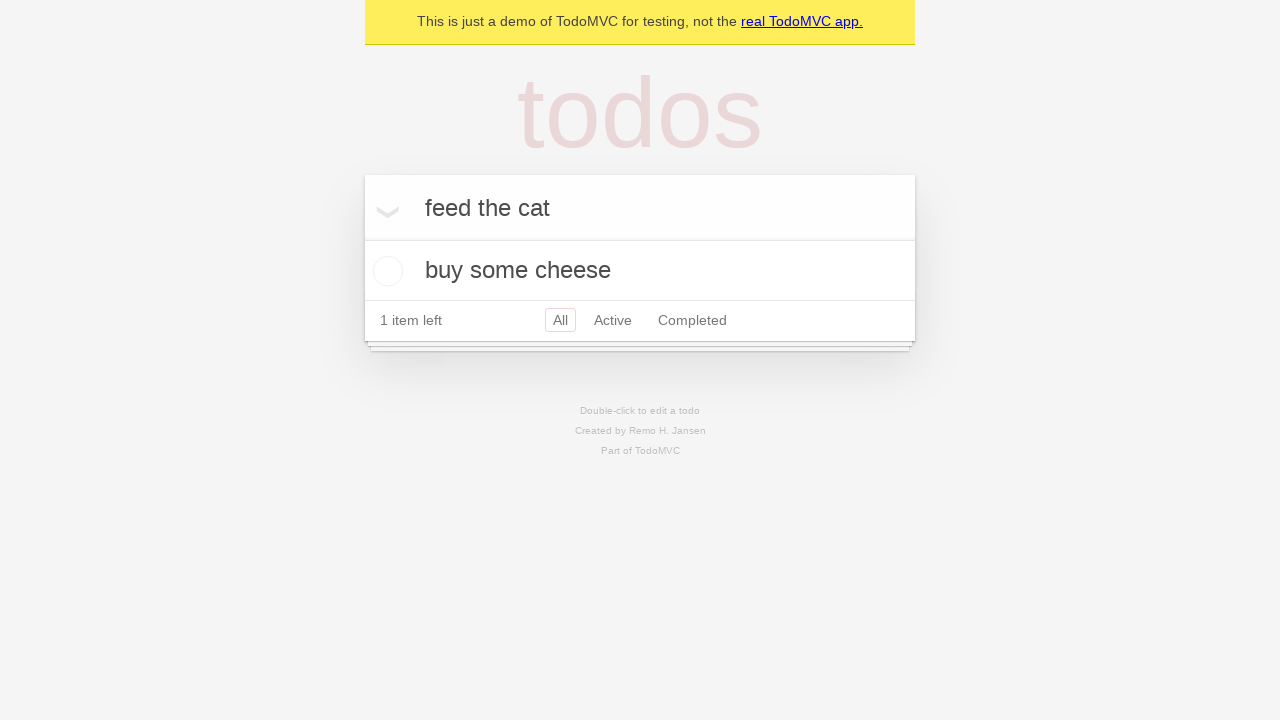

Pressed Enter to add second todo on internal:attr=[placeholder="What needs to be done?"i]
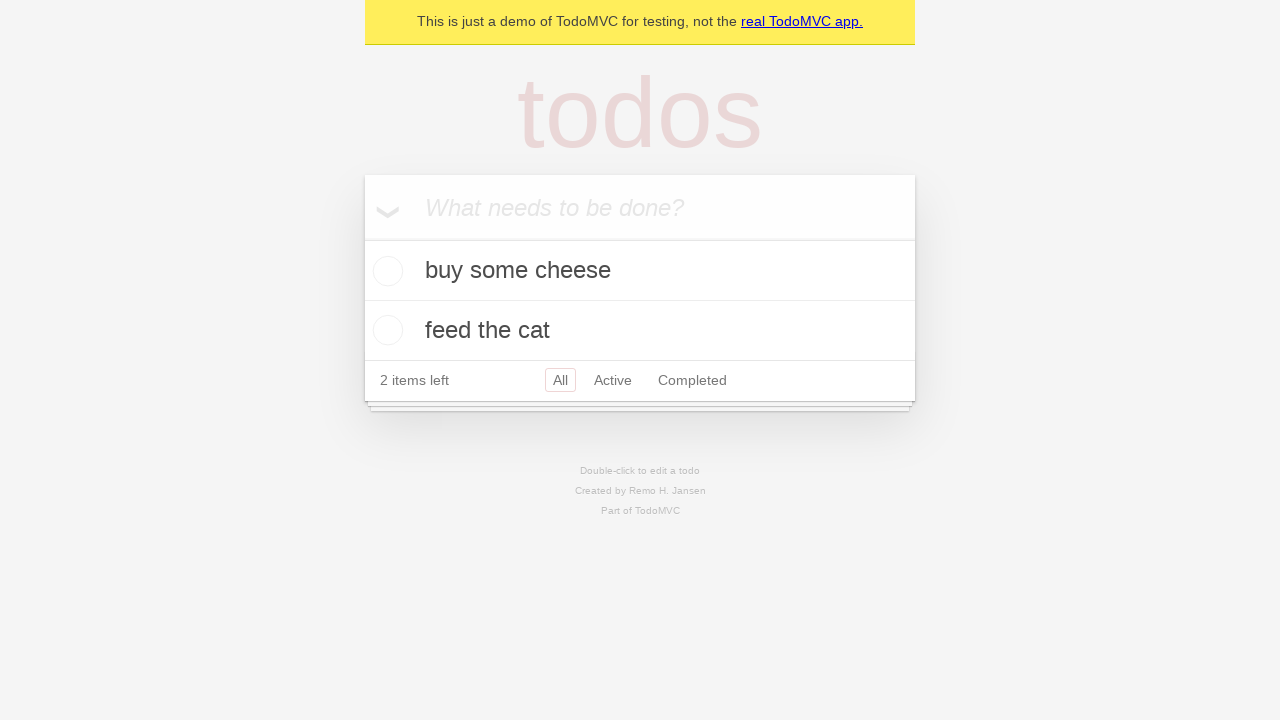

Filled todo input with 'book a doctors appointment' on internal:attr=[placeholder="What needs to be done?"i]
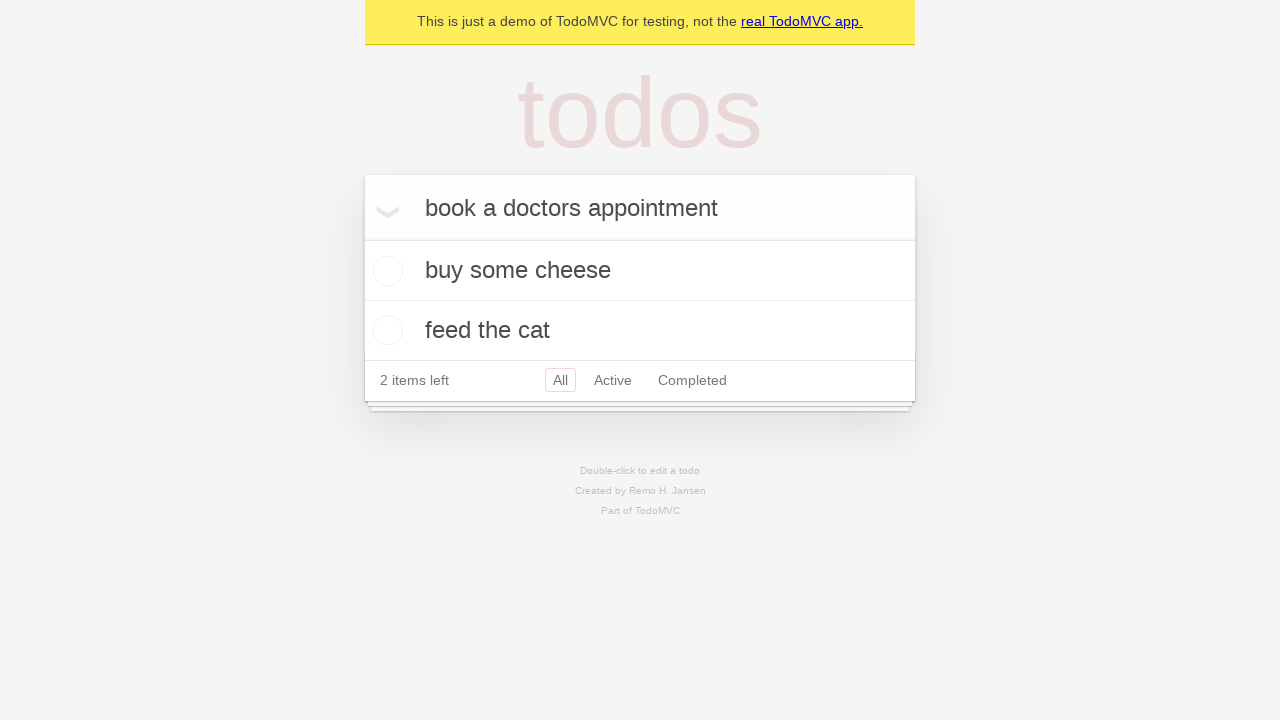

Pressed Enter to add third todo on internal:attr=[placeholder="What needs to be done?"i]
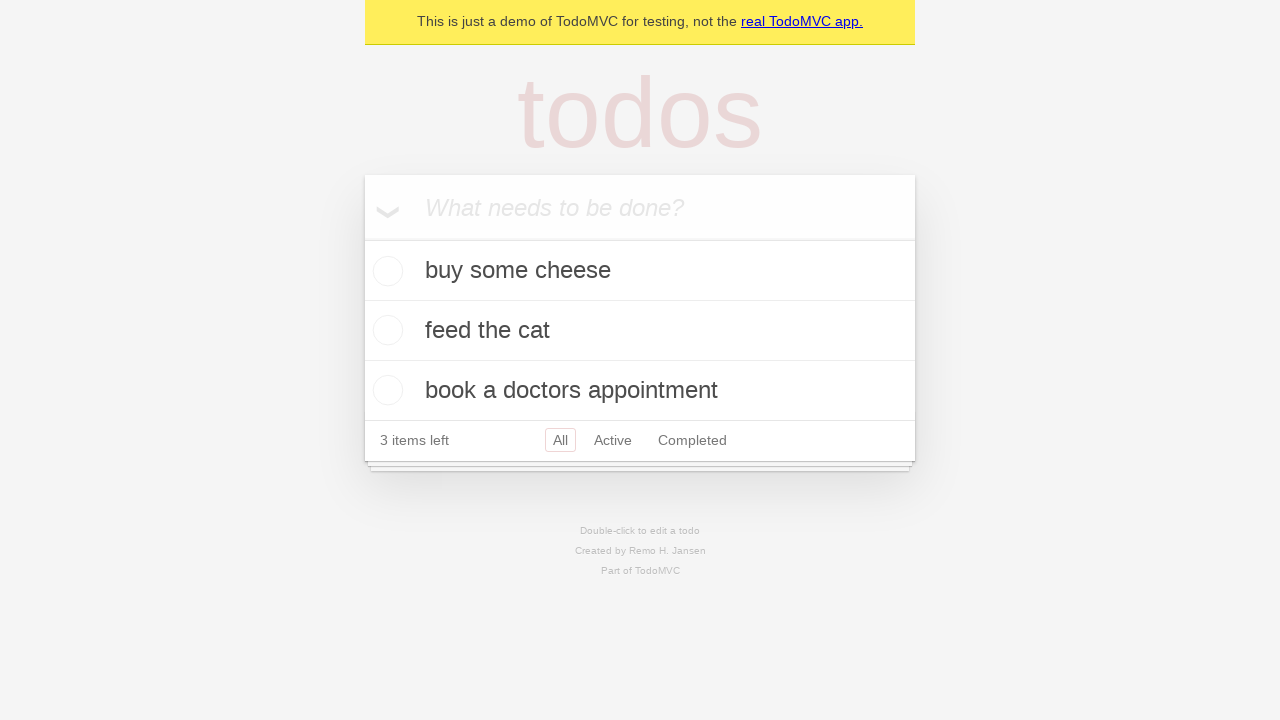

Marked first todo 'buy some cheese' as complete by checking its checkbox at (385, 271) on internal:testid=[data-testid="todo-item"s] >> nth=0 >> internal:role=checkbox
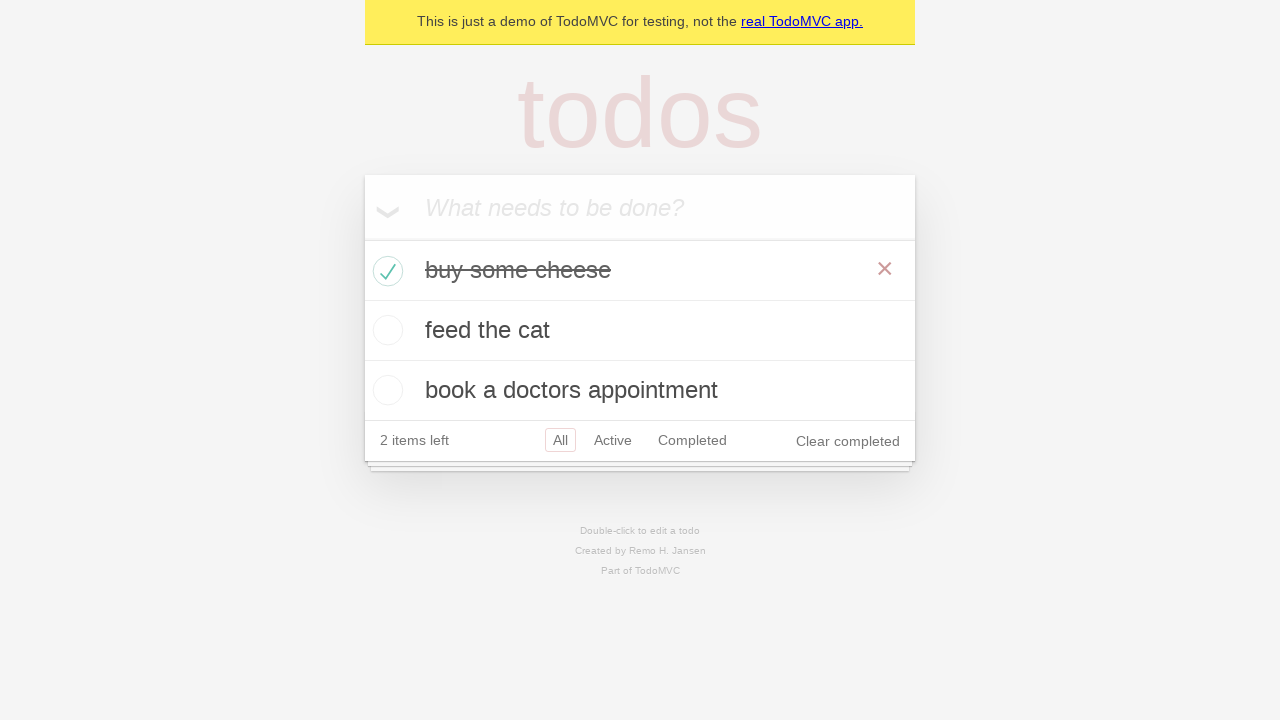

Marked second todo 'feed the cat' as complete by checking its checkbox at (385, 330) on internal:testid=[data-testid="todo-item"s] >> nth=1 >> internal:role=checkbox
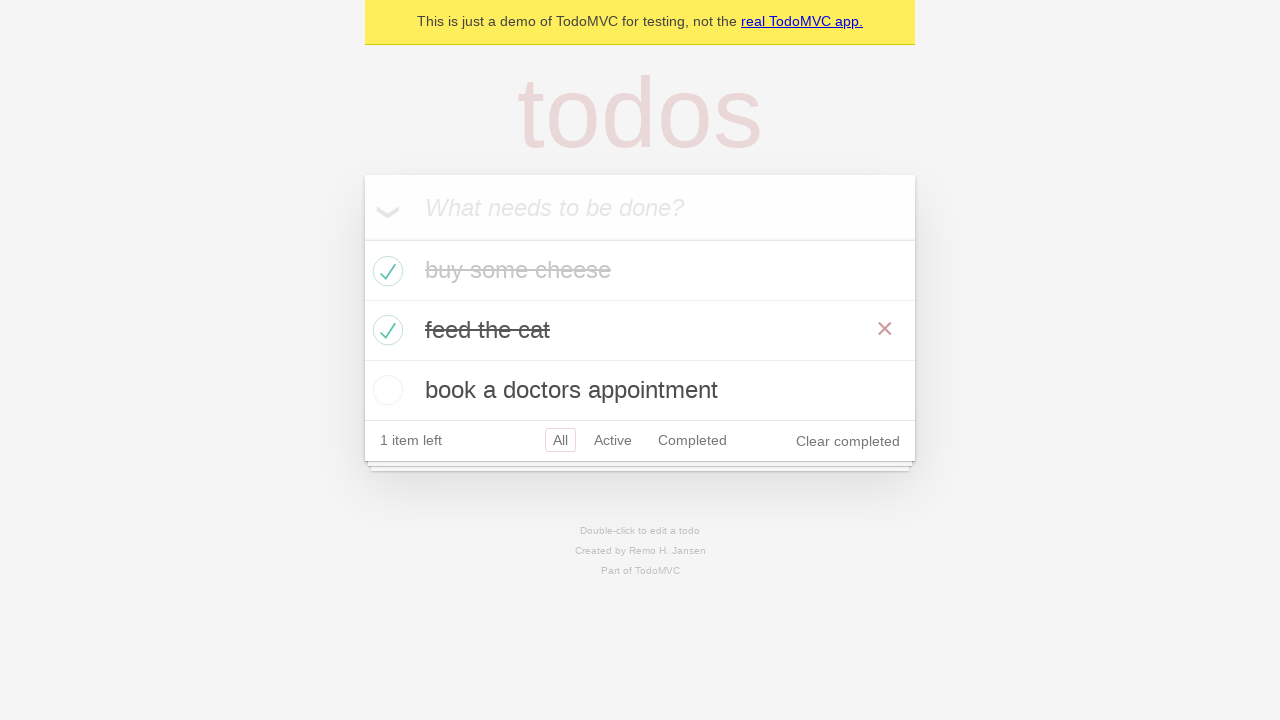

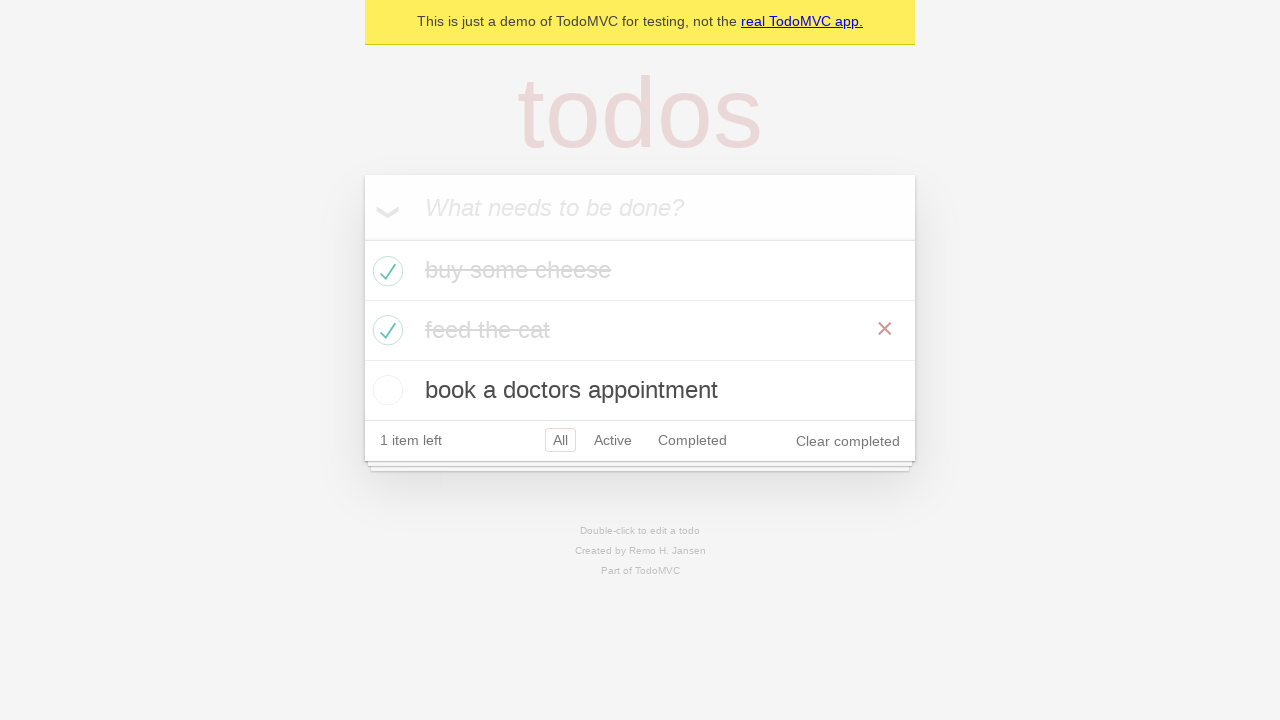